Tests filling a name field with a pizza-related name on a practice page after waiting for the loader to hide

Starting URL: https://selectorshub.com/xpath-practice-page/

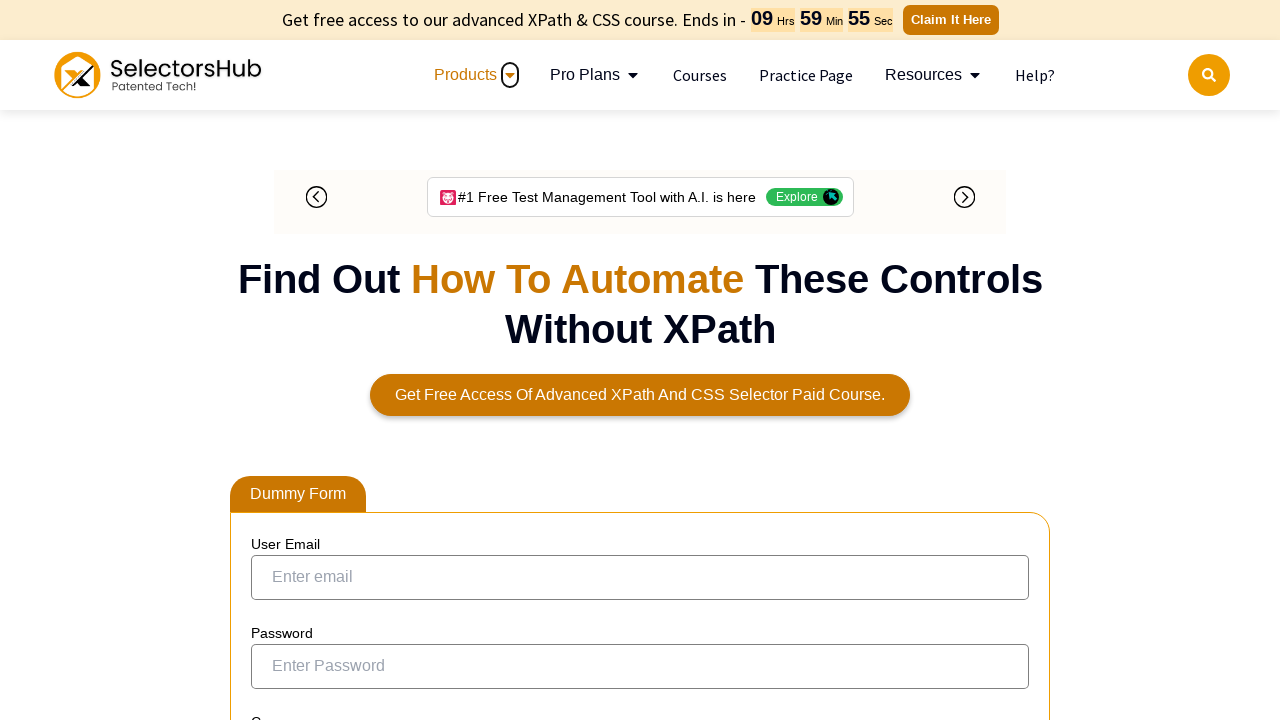

Waited for loader to hide
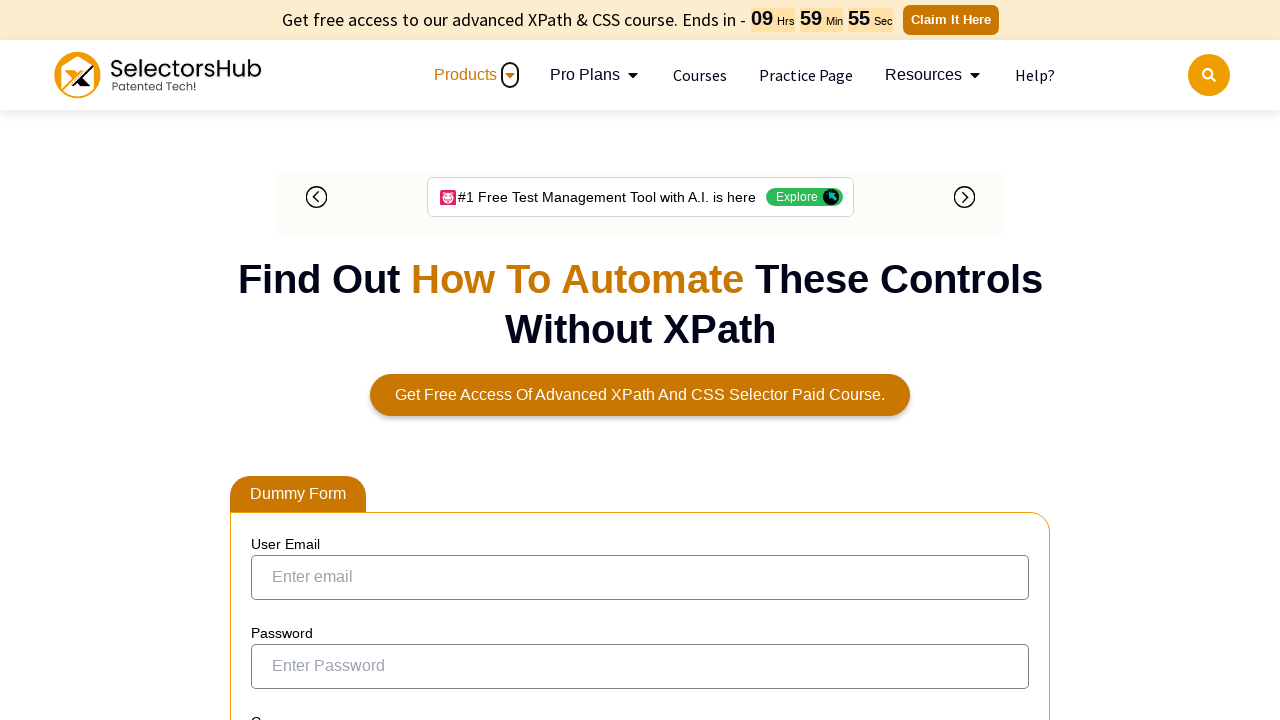

Filled name field with 'Monster Pizza' on internal:attr=[placeholder="enter name"s]
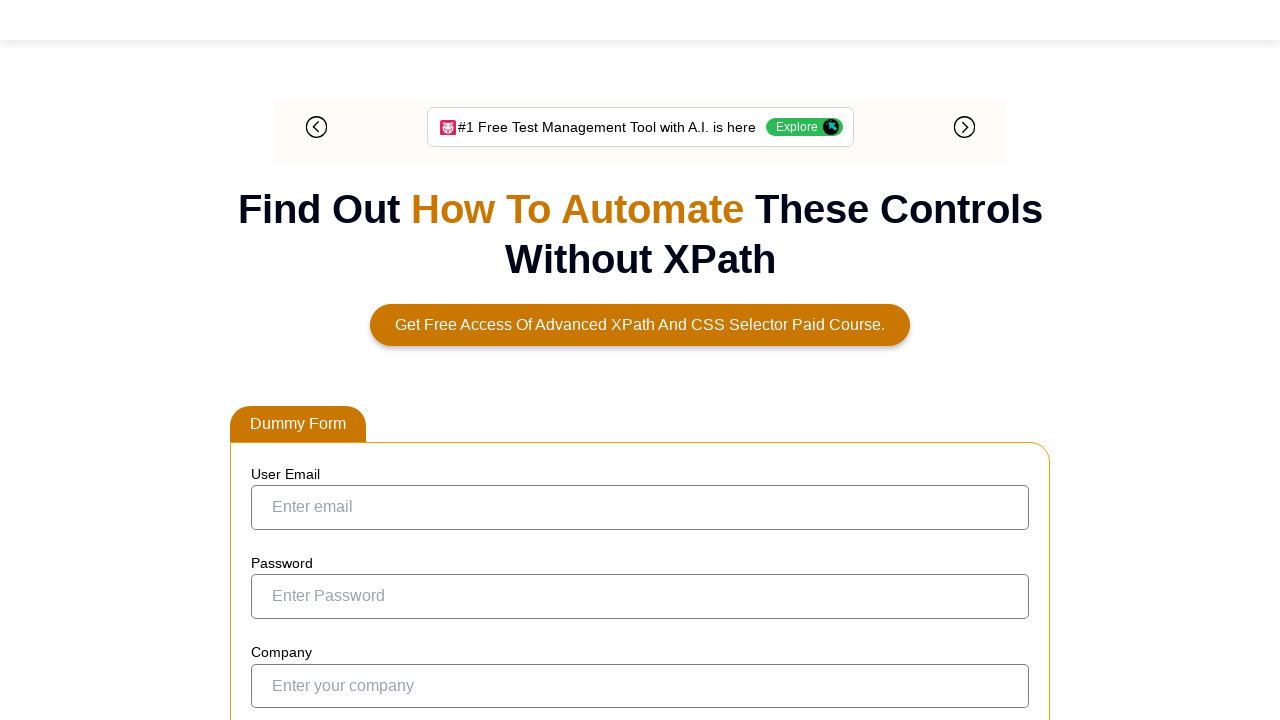

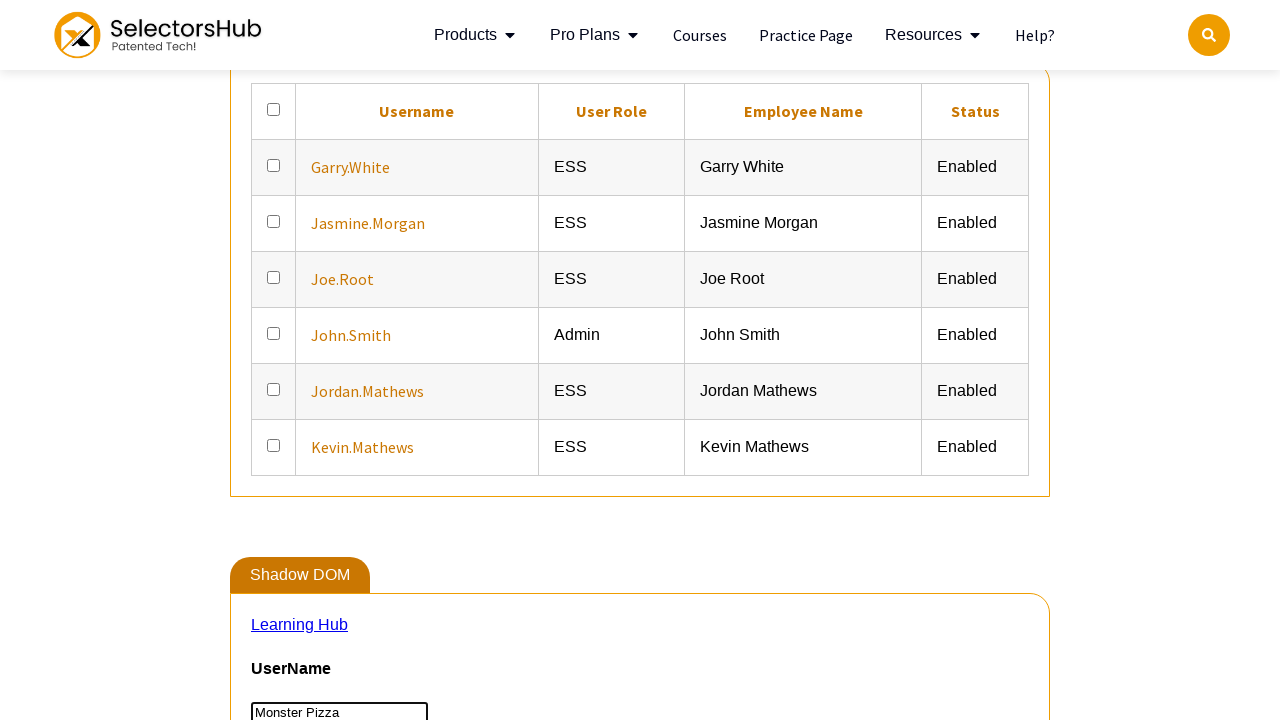